Tests adding jQuery Growl notifications to a page by injecting jQuery and jQuery Growl libraries via JavaScript, then displaying various notification messages on the page.

Starting URL: http://the-internet.herokuapp.com

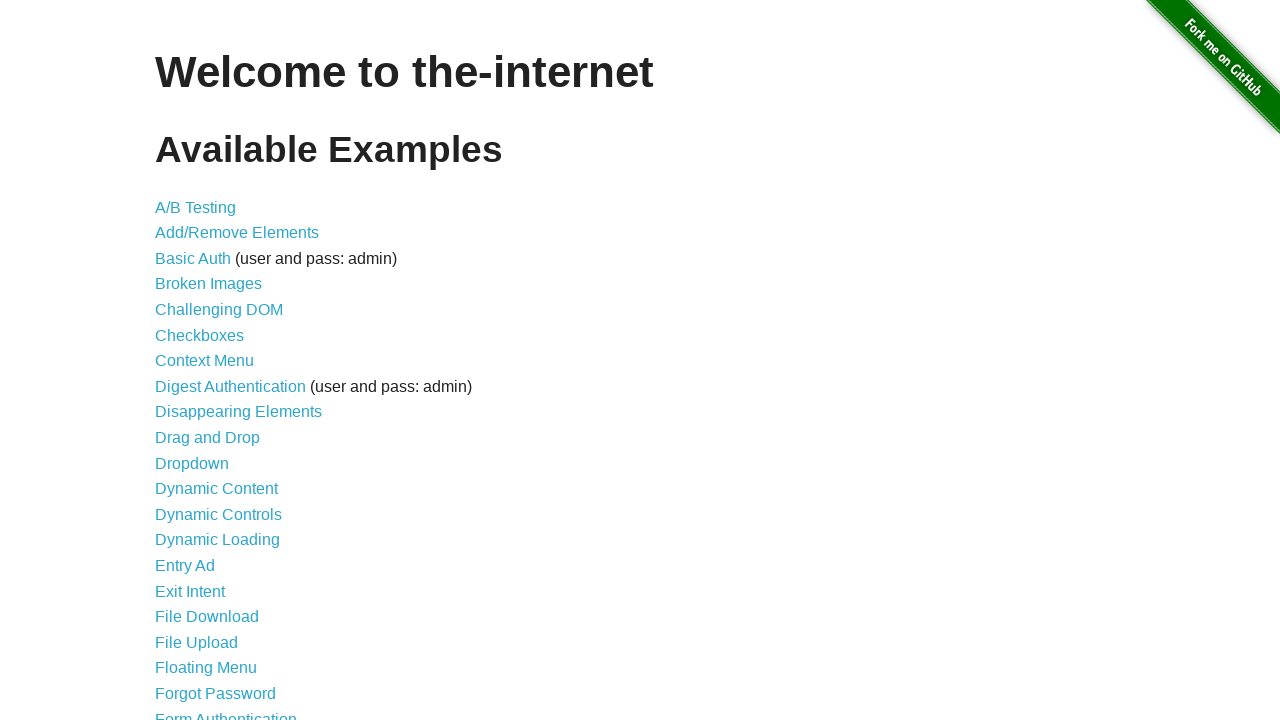

Checked for jQuery and injected it if not present
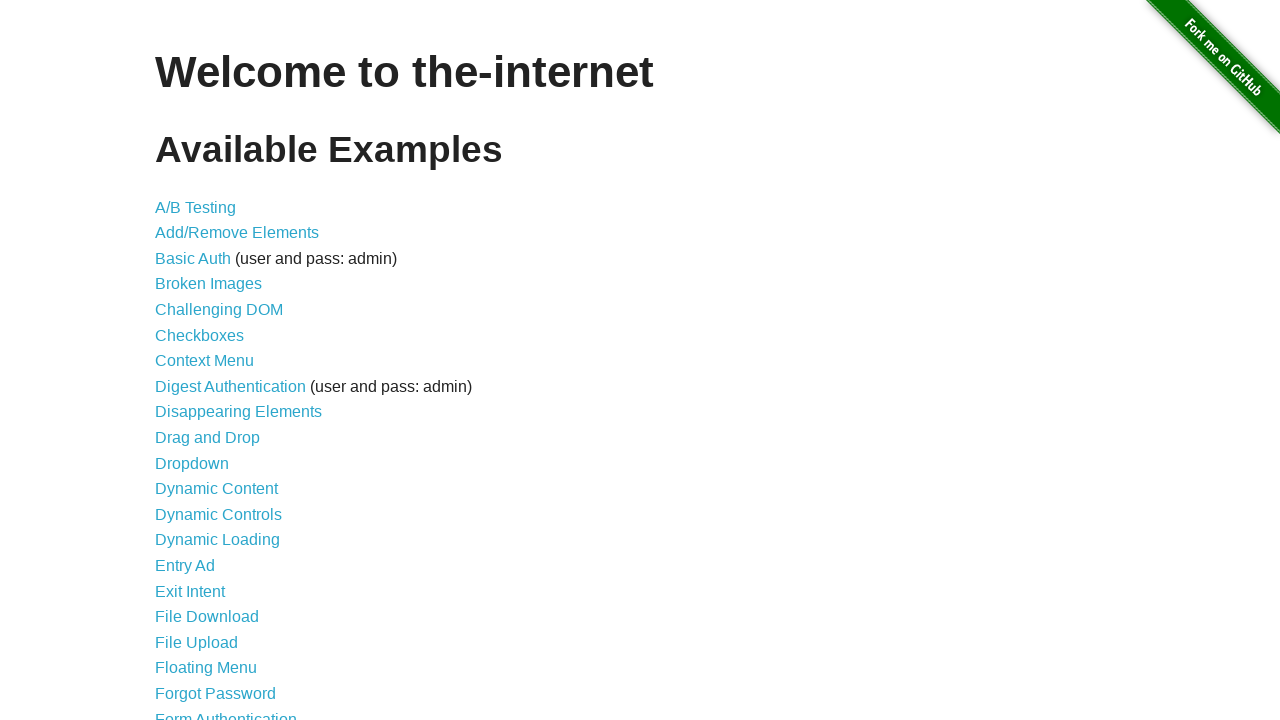

Waited for jQuery to load
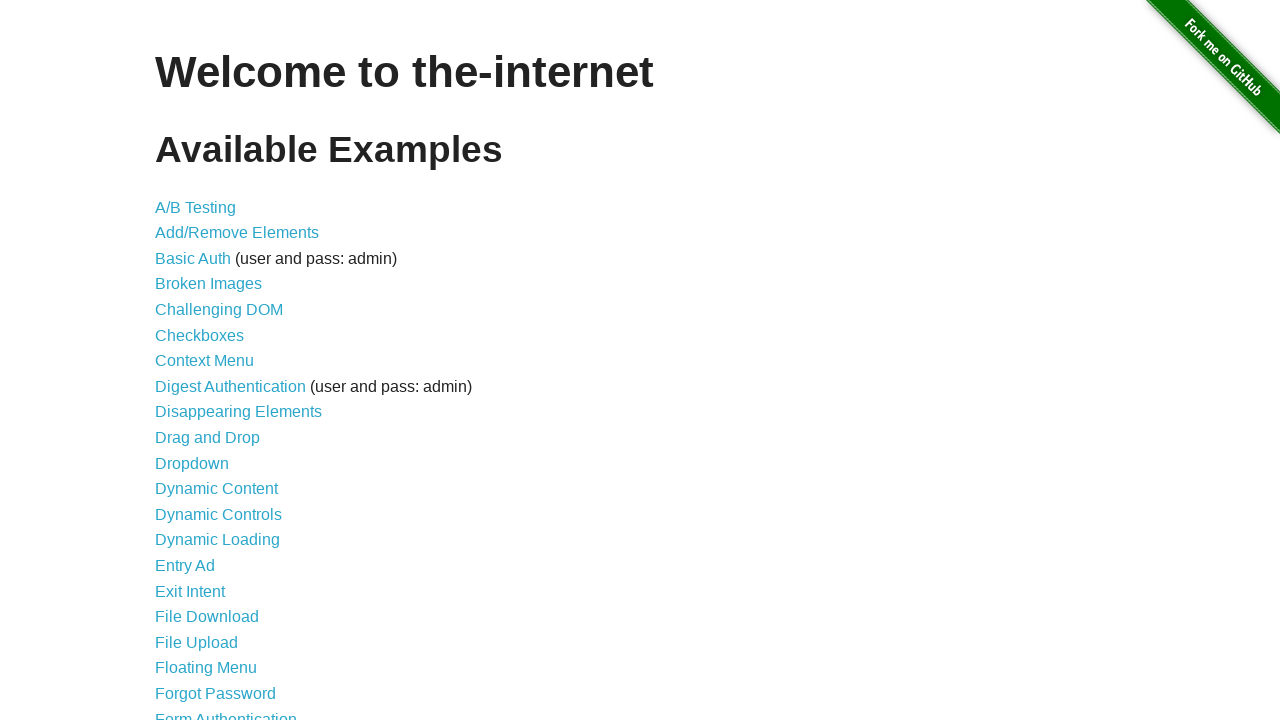

Injected jQuery Growl library via jQuery getScript
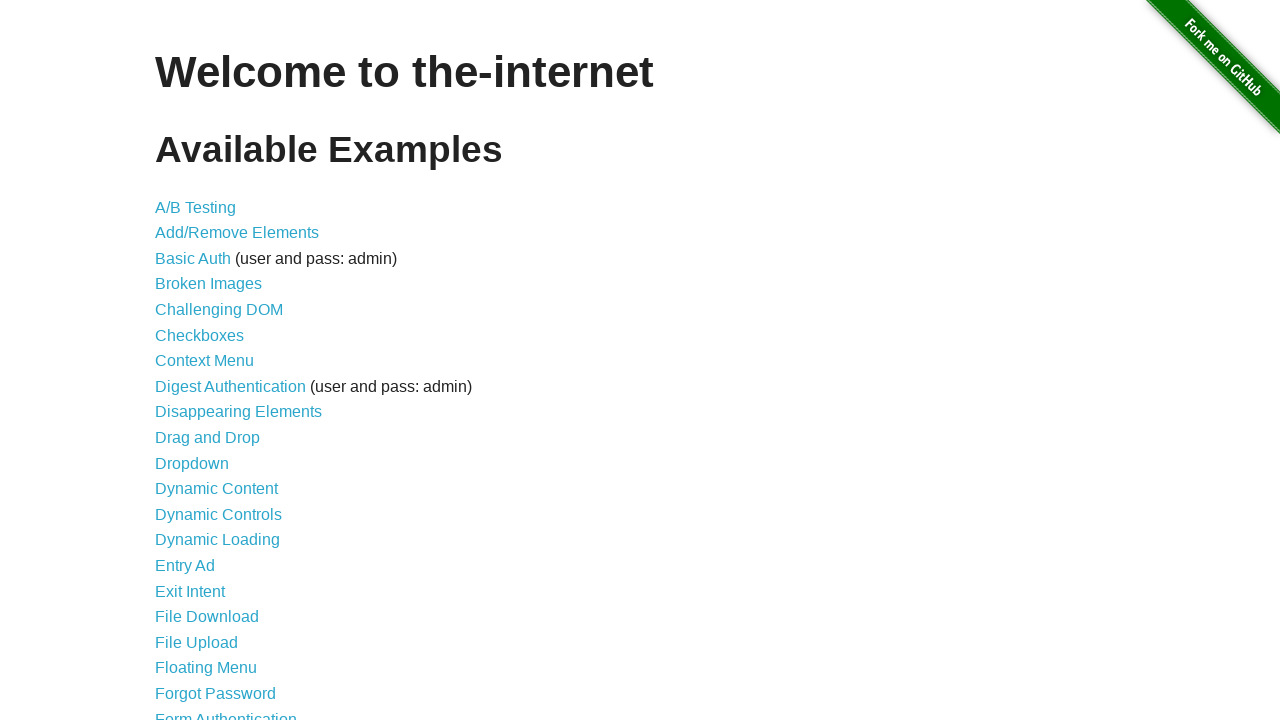

Added jQuery Growl CSS stylesheet to page head
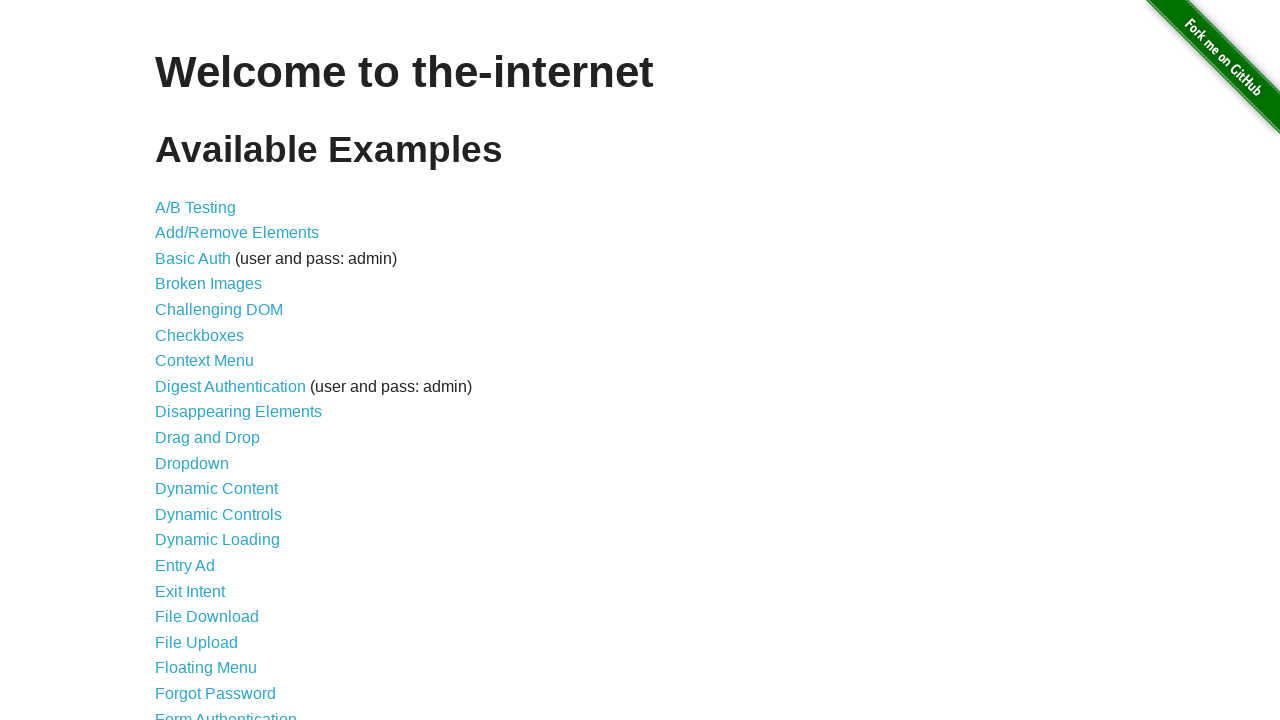

Waited for jQuery Growl to be available
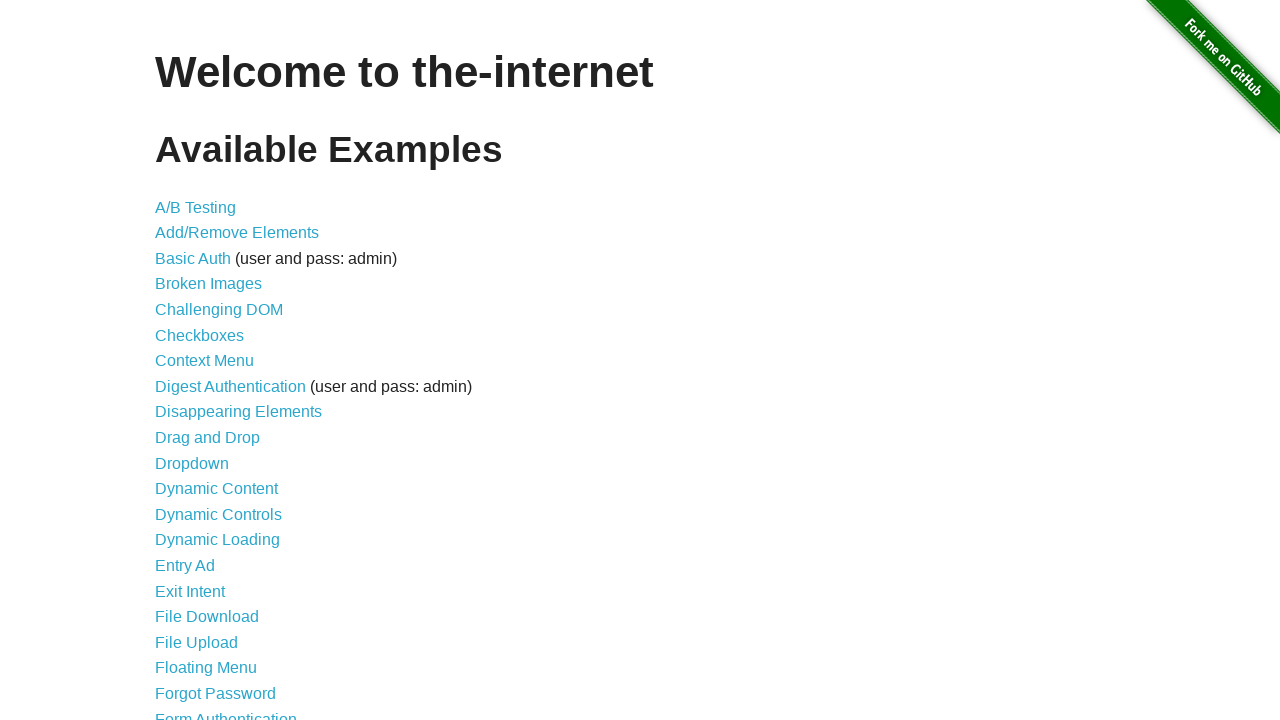

Displayed basic growl notification with title 'GET' and message '/'
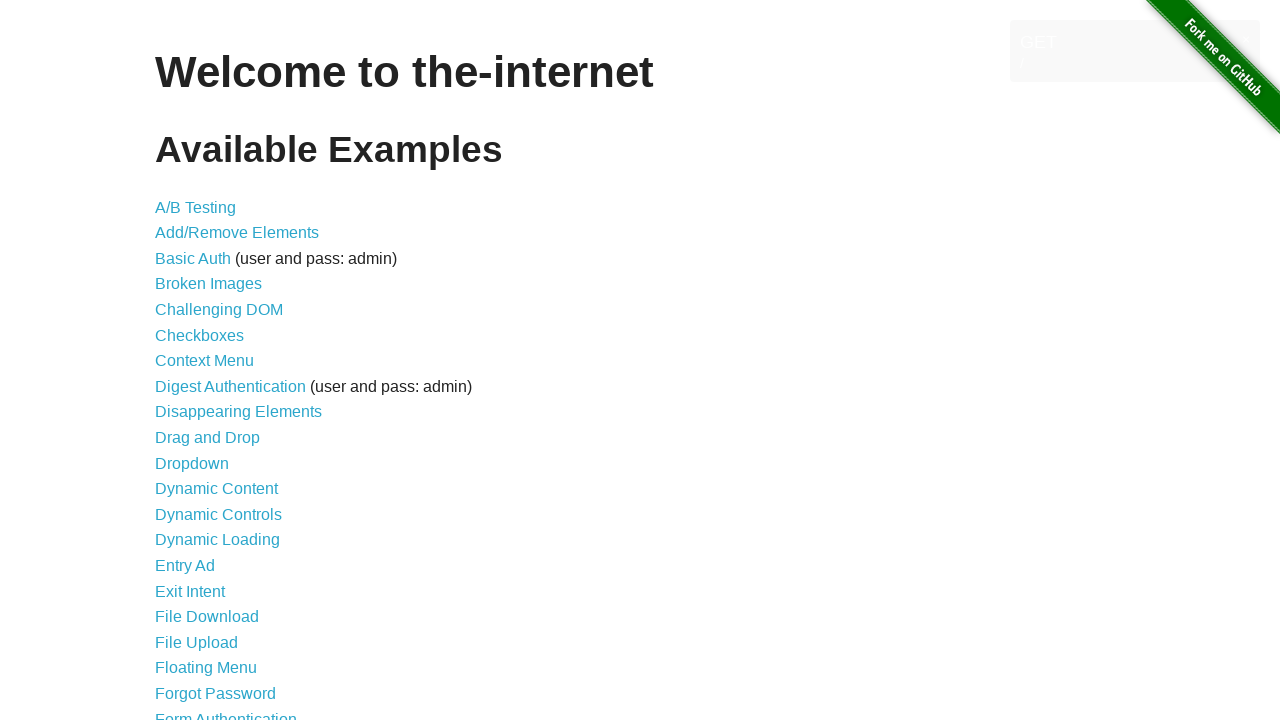

Displayed error growl notification
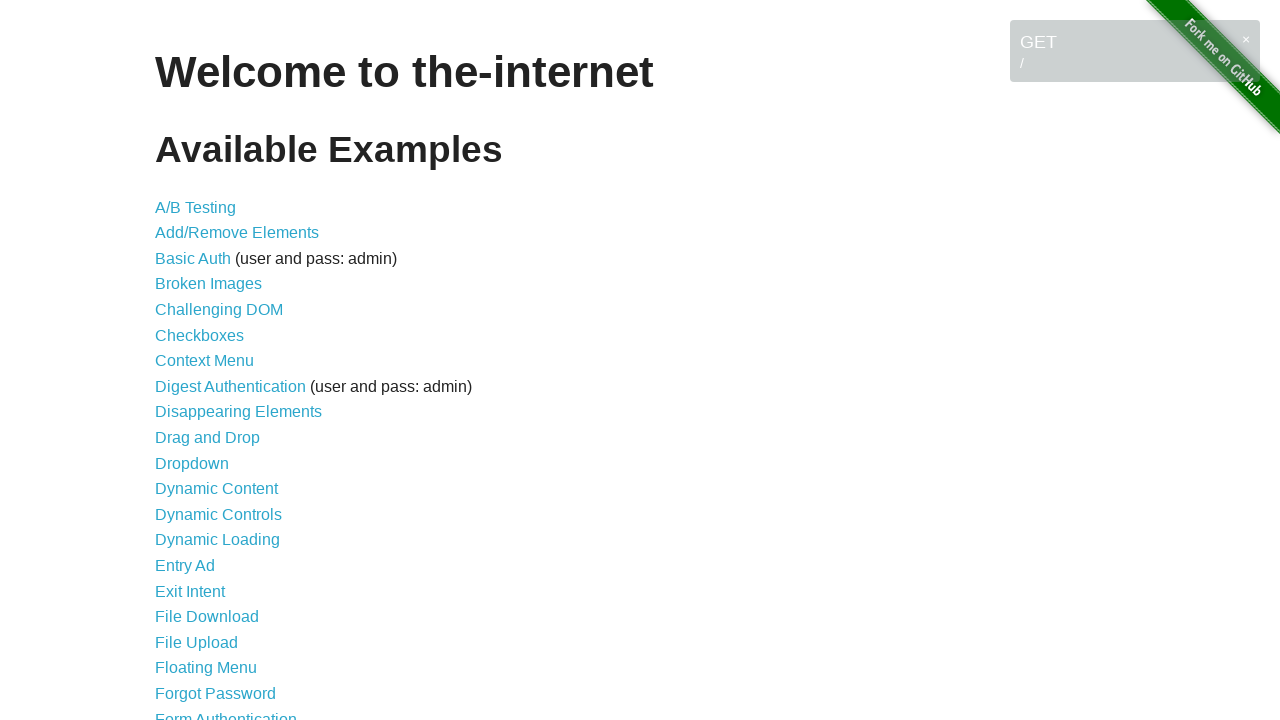

Displayed notice growl notification
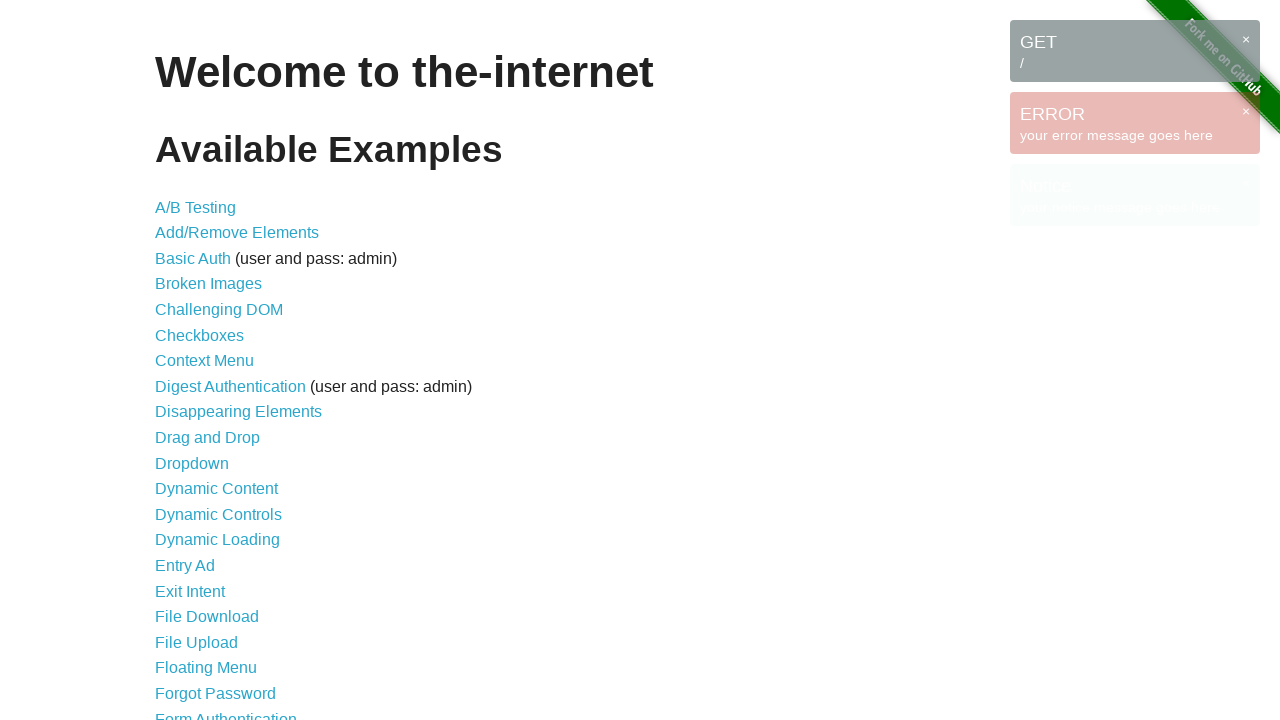

Displayed warning growl notification
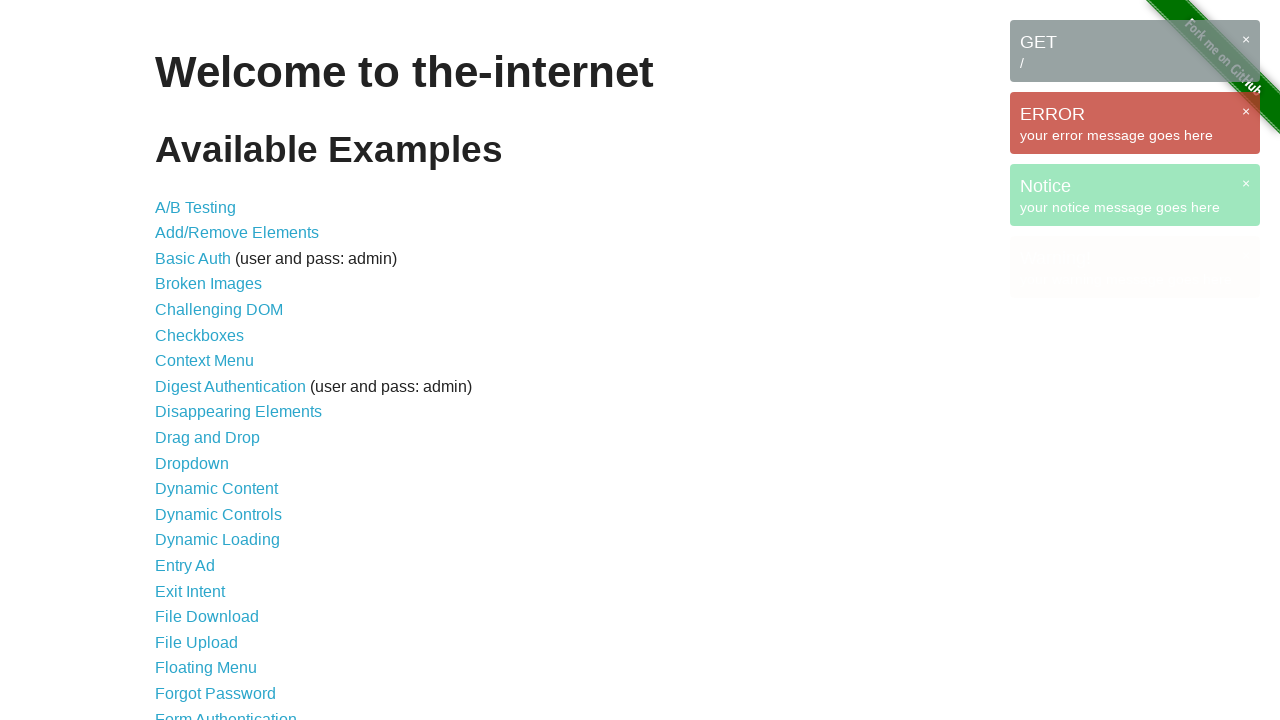

Waited for growl notifications to appear on page
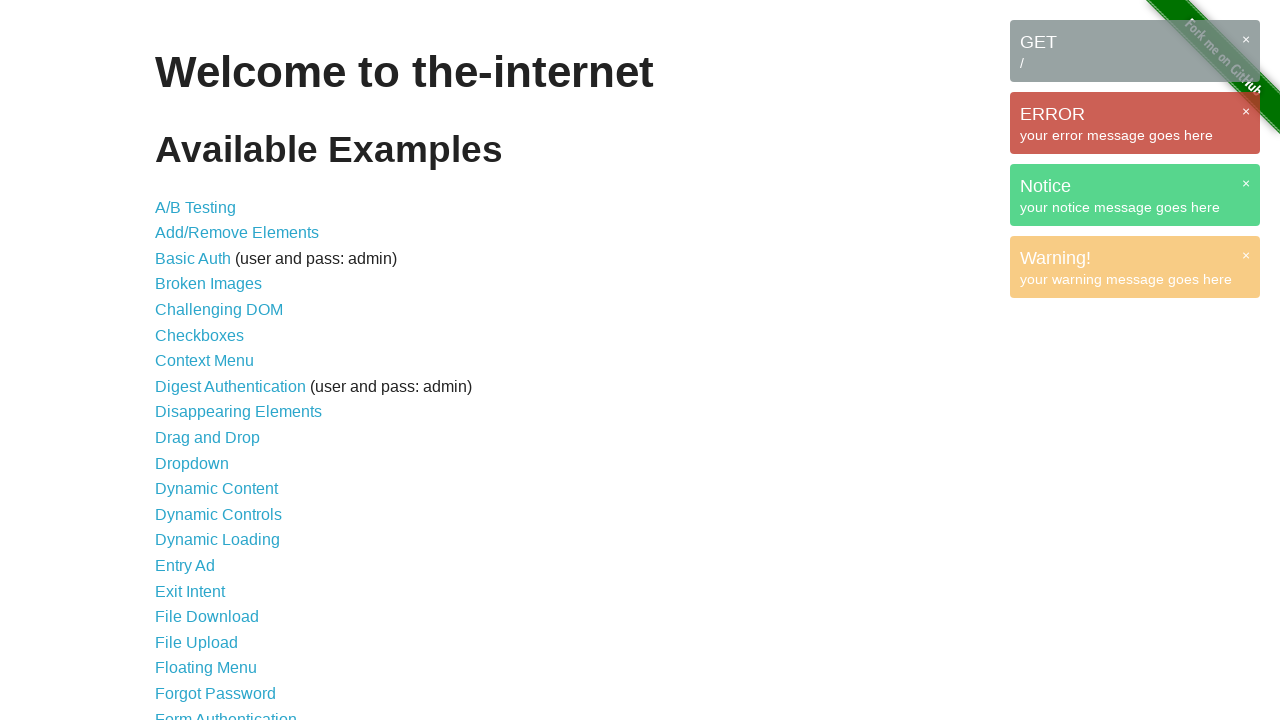

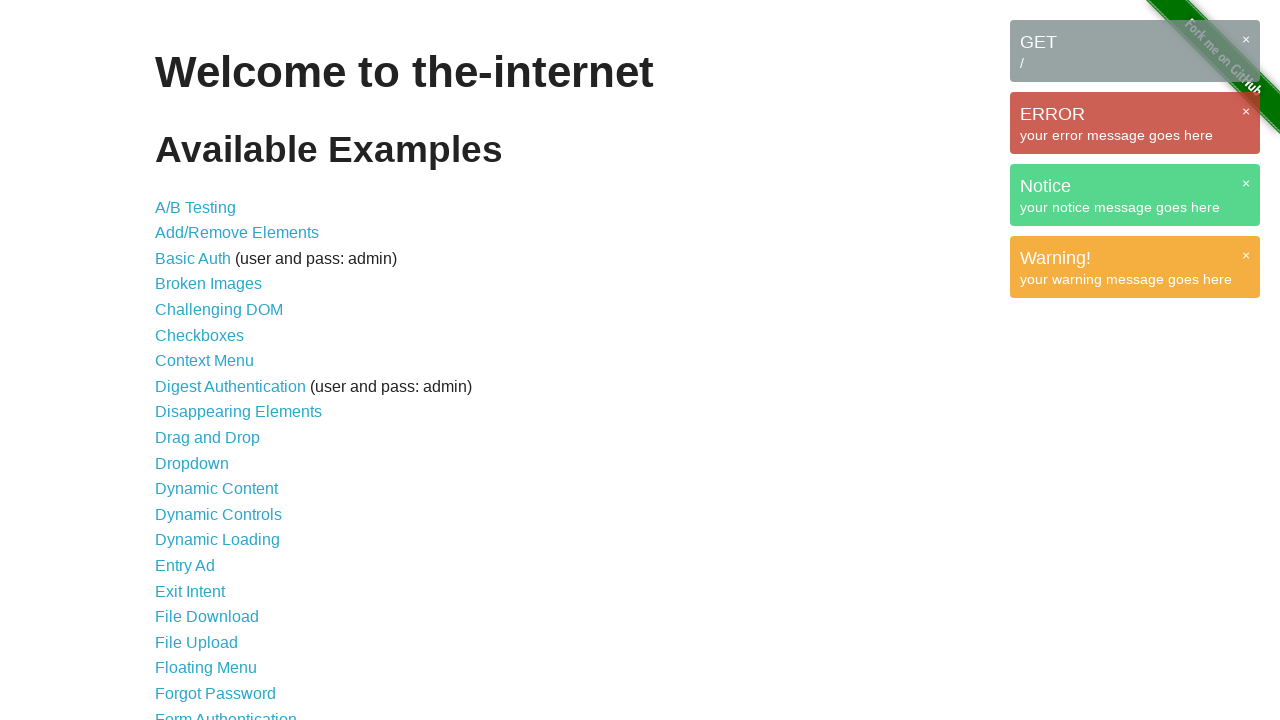